Tests interaction with a shadow DOM element by finding and filling a text field within a shadow root

Starting URL: https://selectorshub.com/xpath-practice-page/

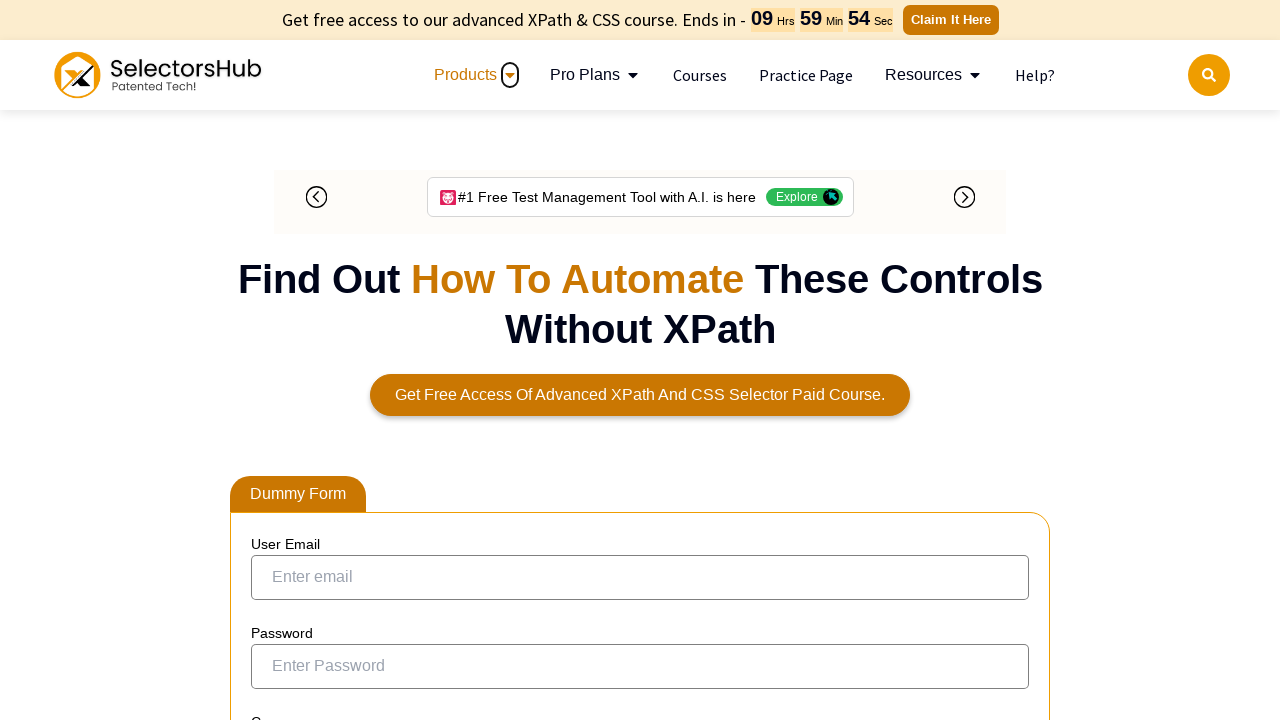

Located shadow host element with id 'userName'
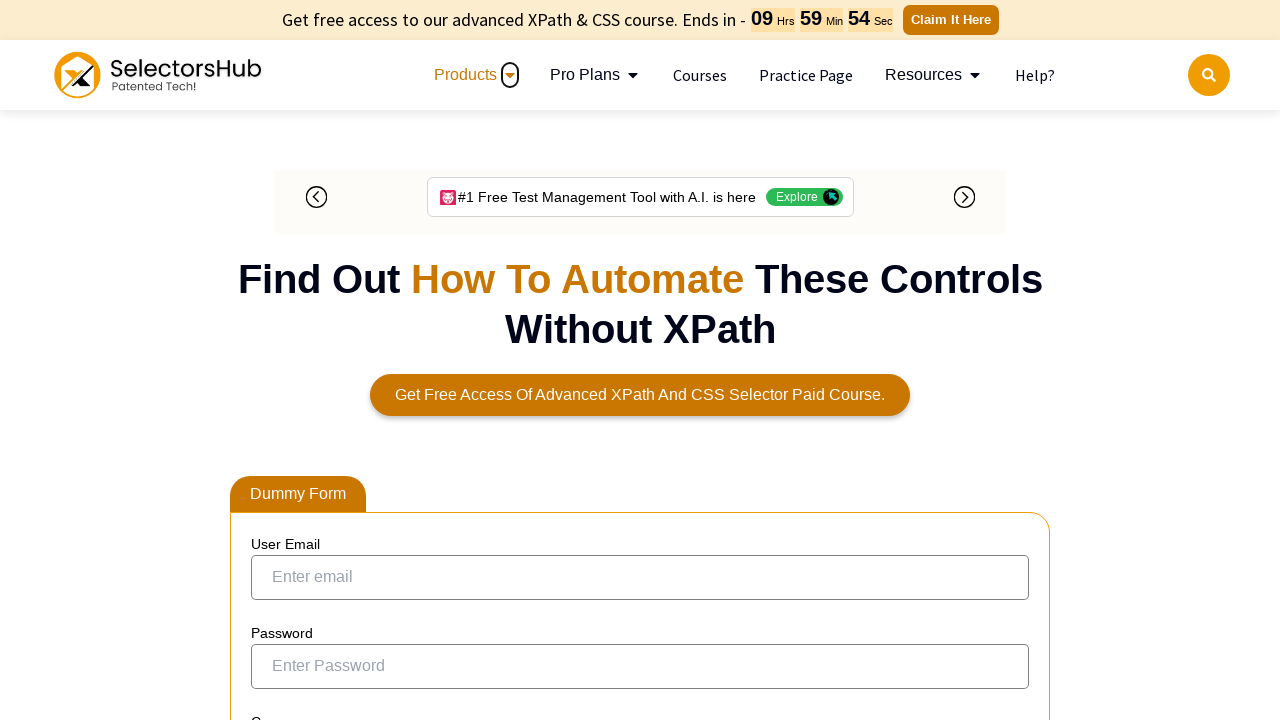

Filled text field within shadow DOM with 'Oleg' on #userName >> #kils
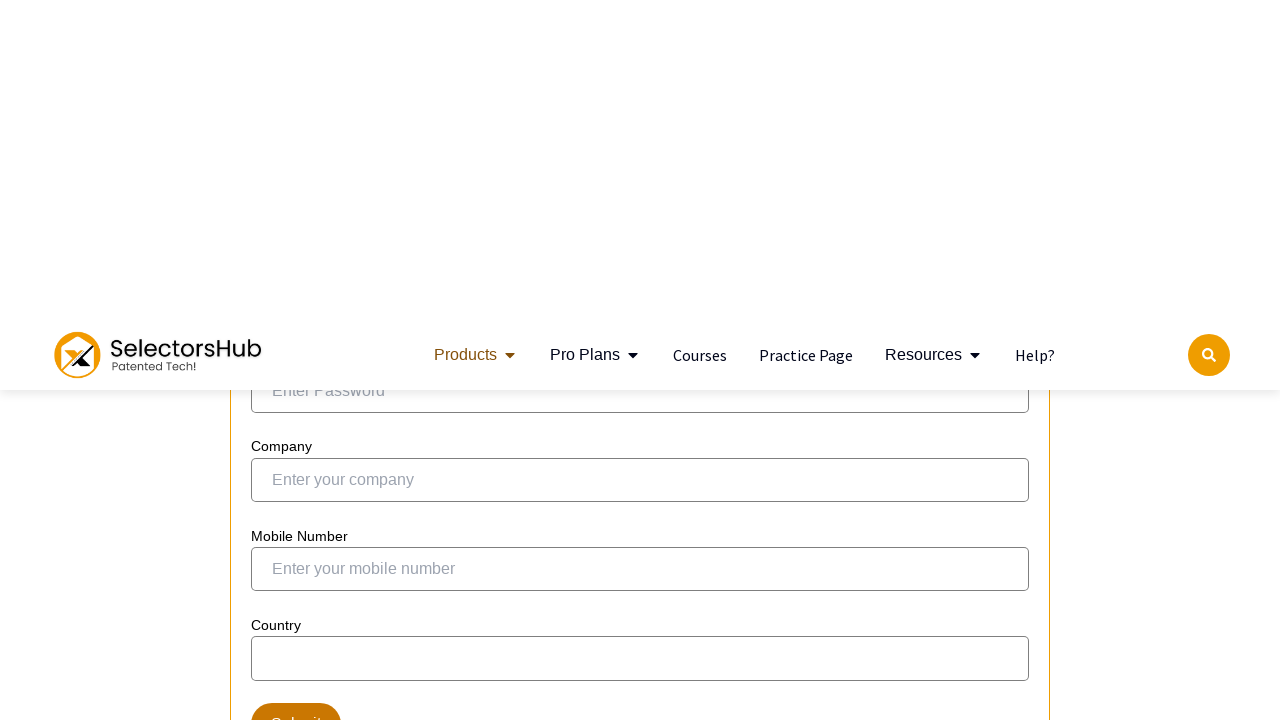

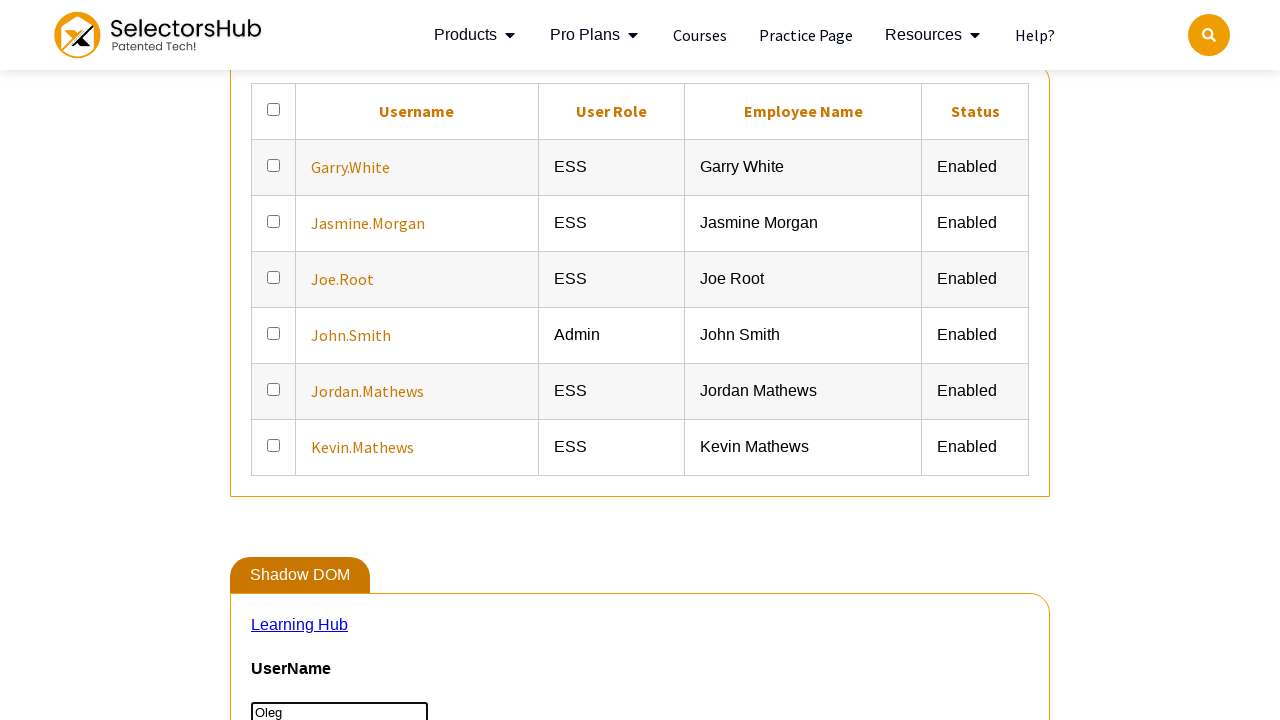